Navigates to Flipkart homepage, maximizes the browser window, and verifies the page title is loaded correctly.

Starting URL: https://www.flipkart.com/

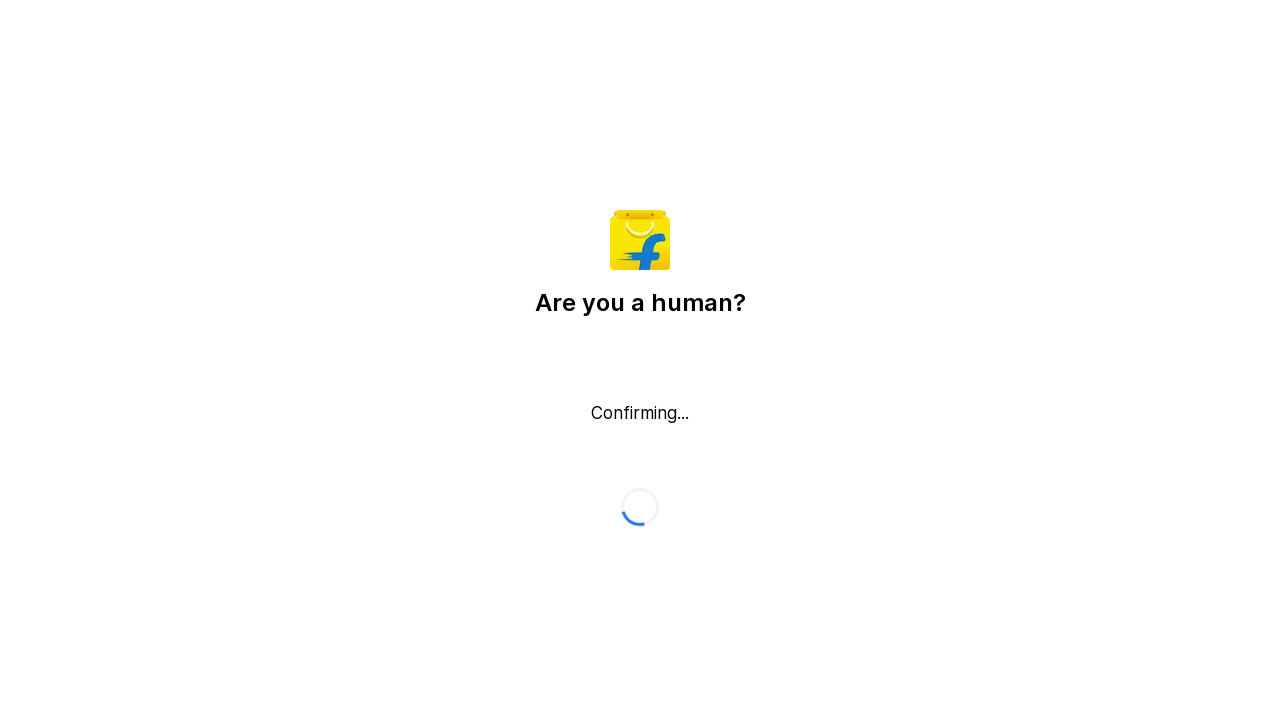

Set viewport size to 1920x1080
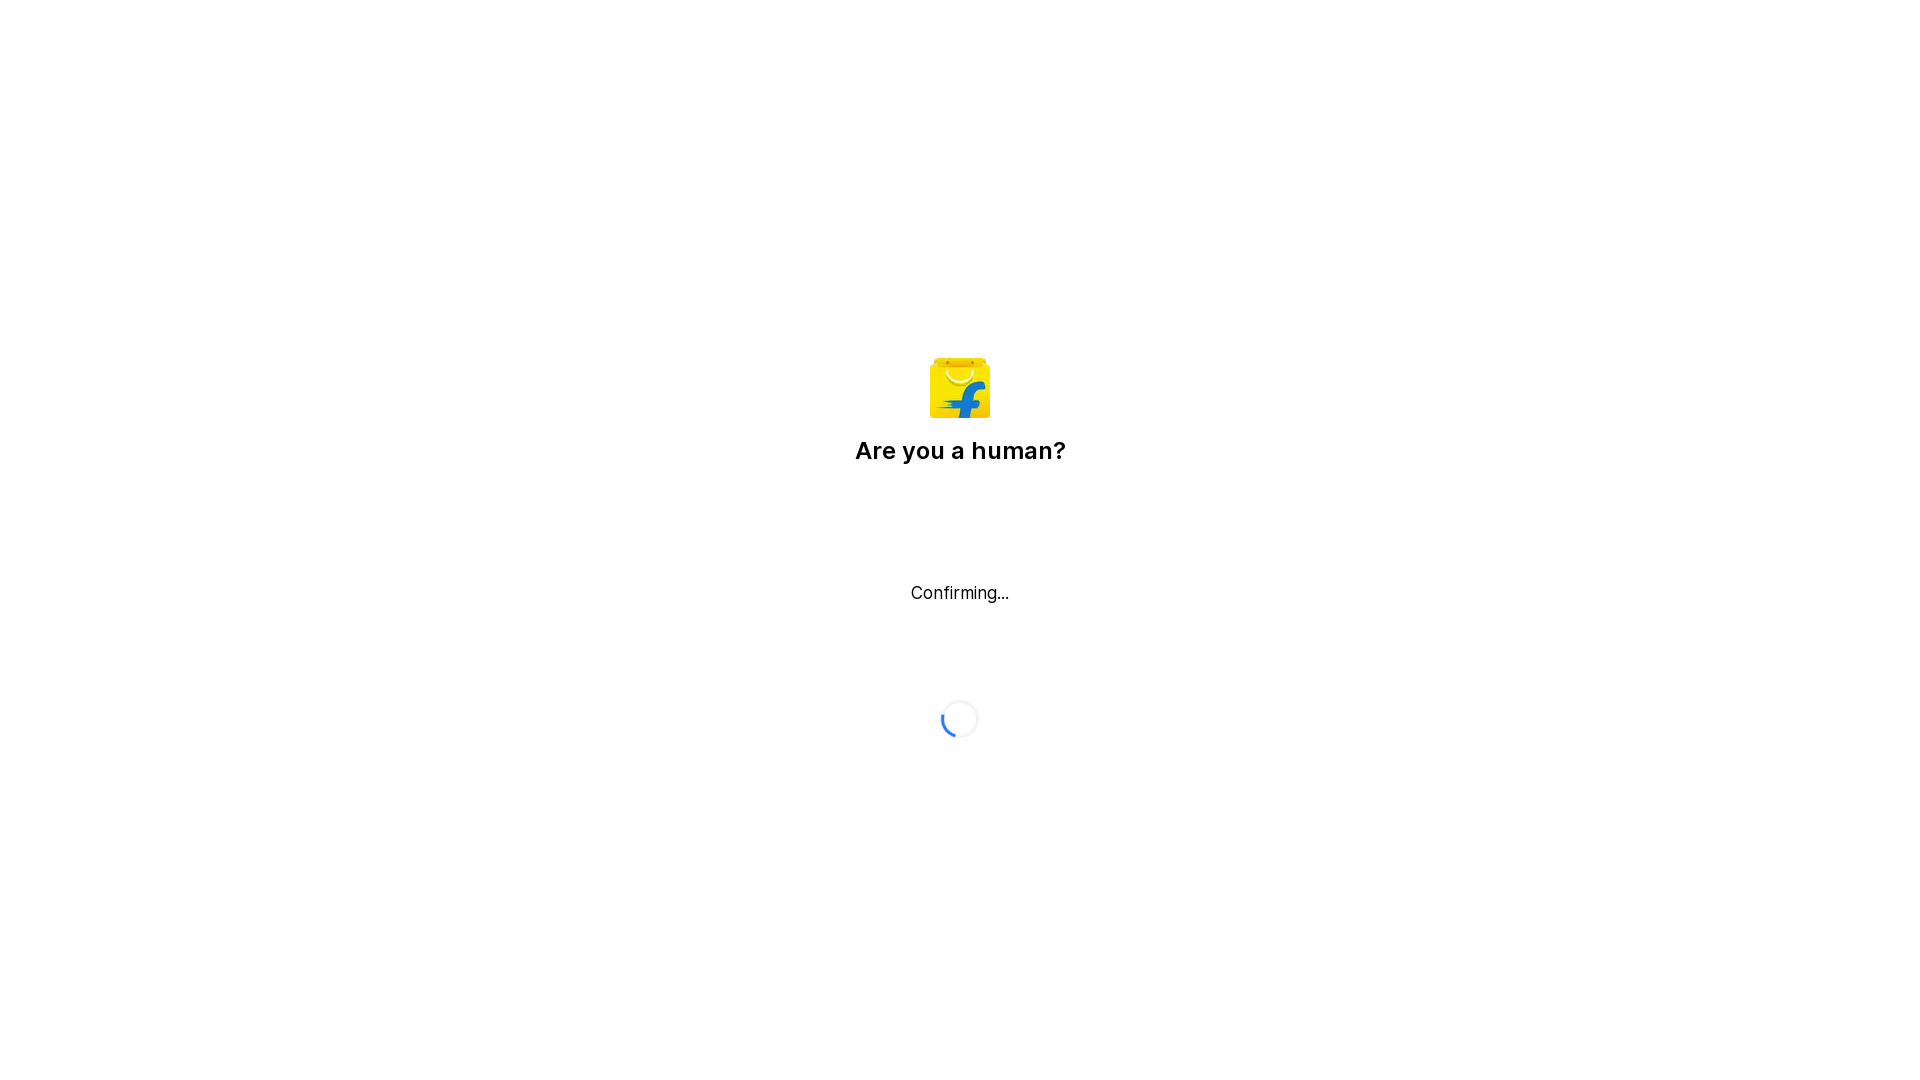

Page DOM content loaded
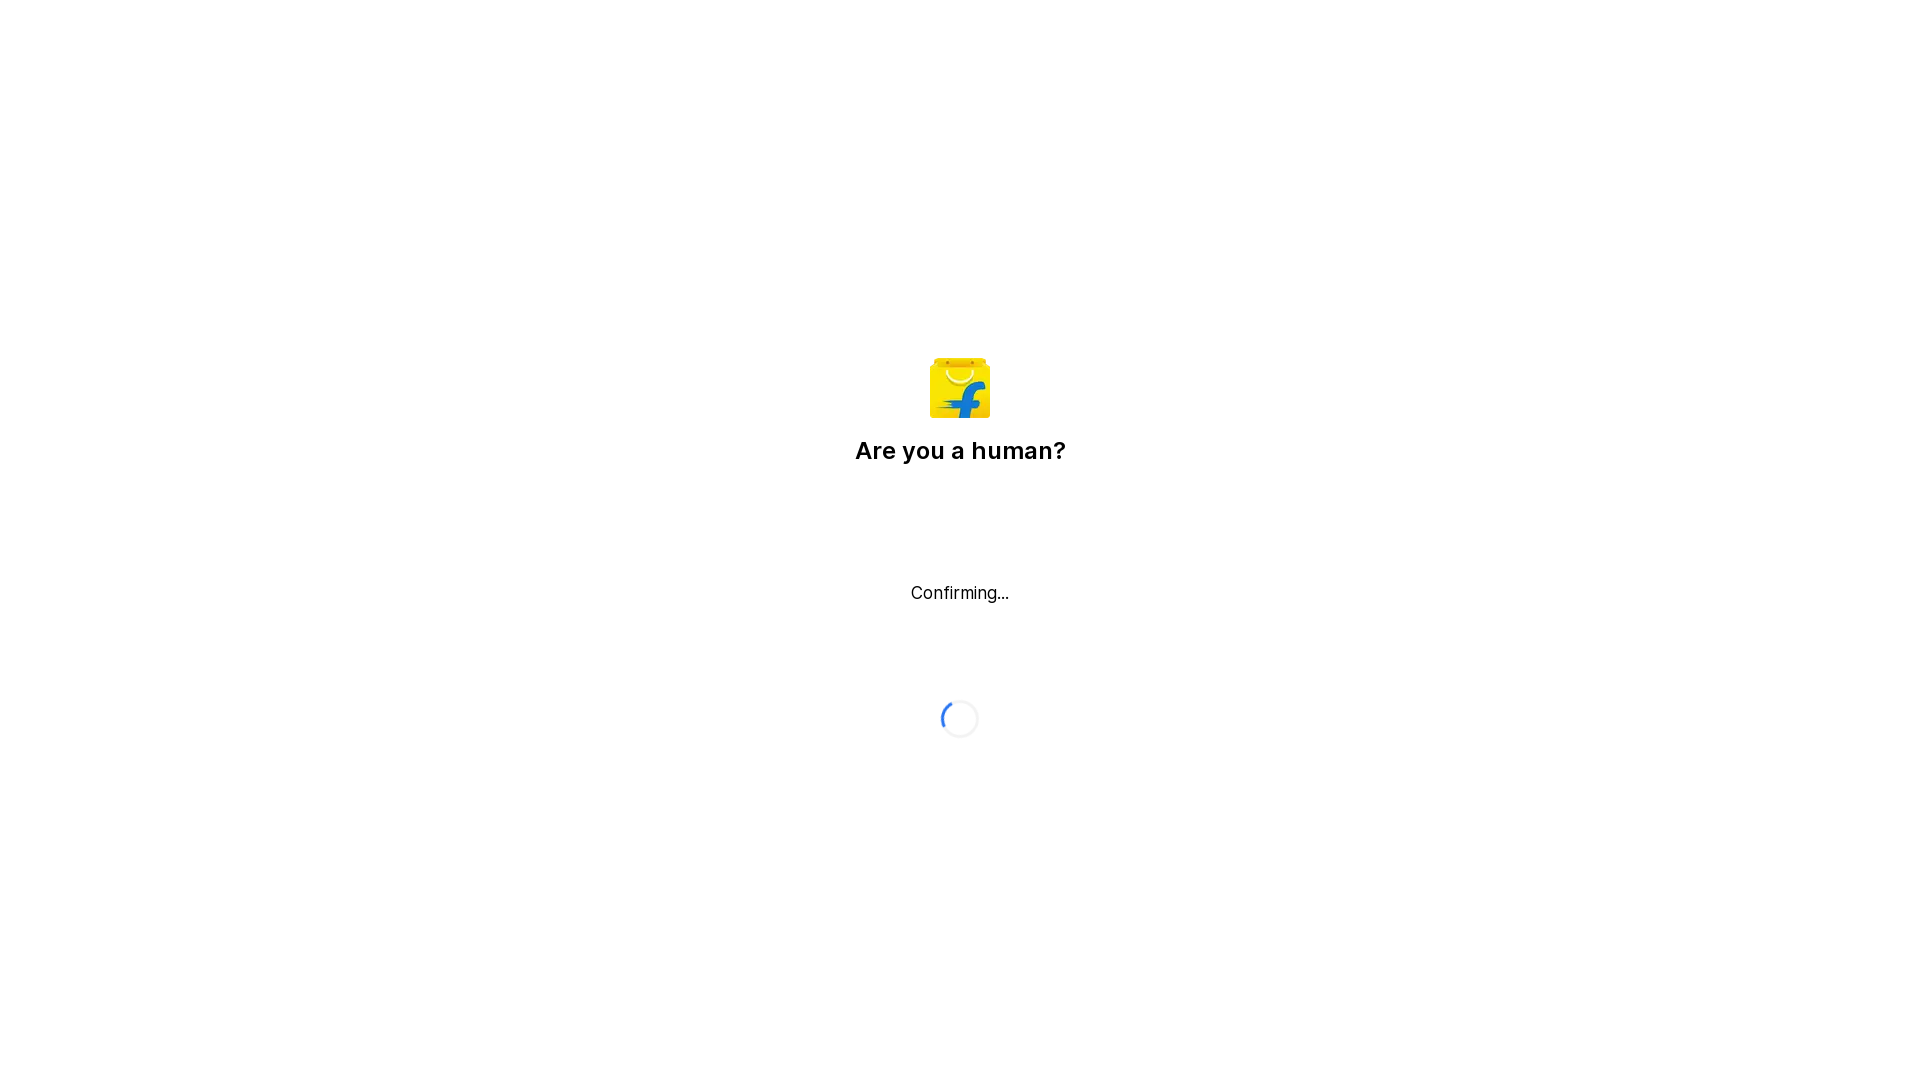

Retrieved page title: Flipkart reCAPTCHA
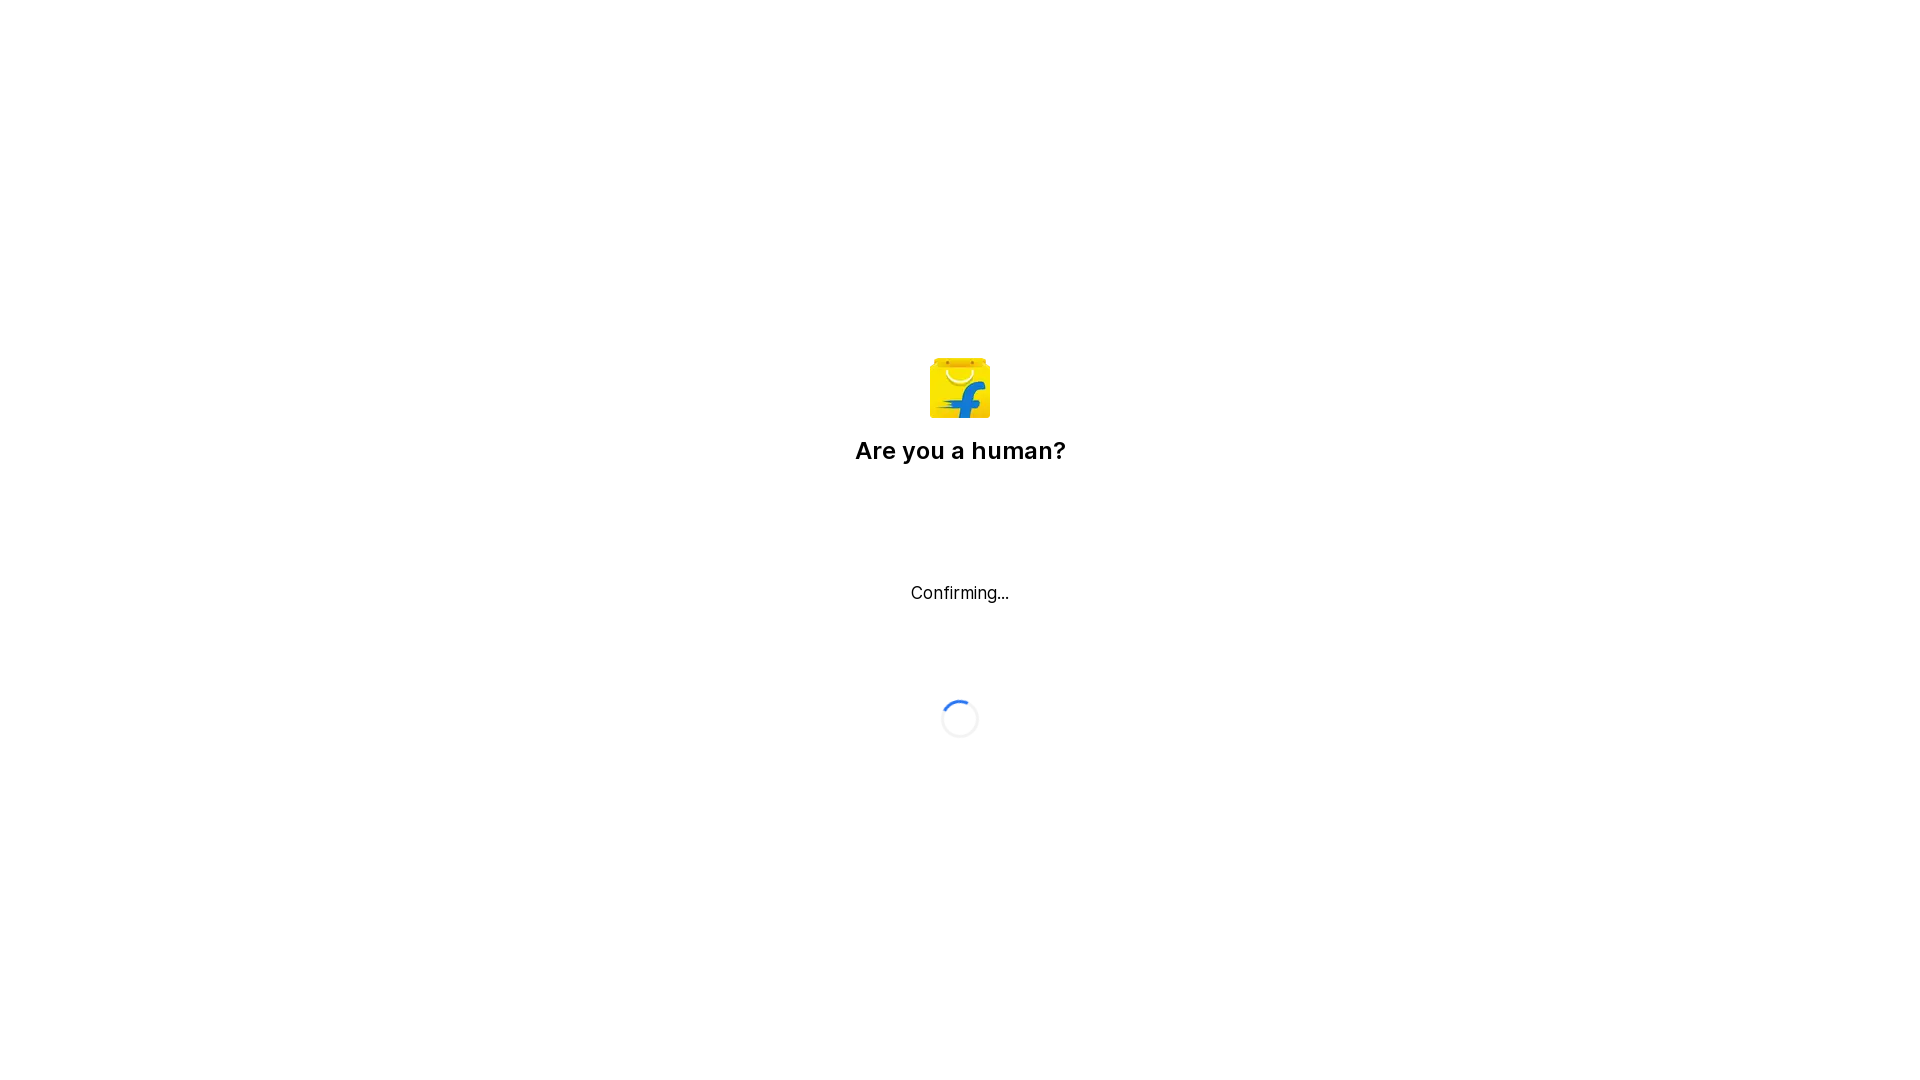

Body element found and page verified as loaded
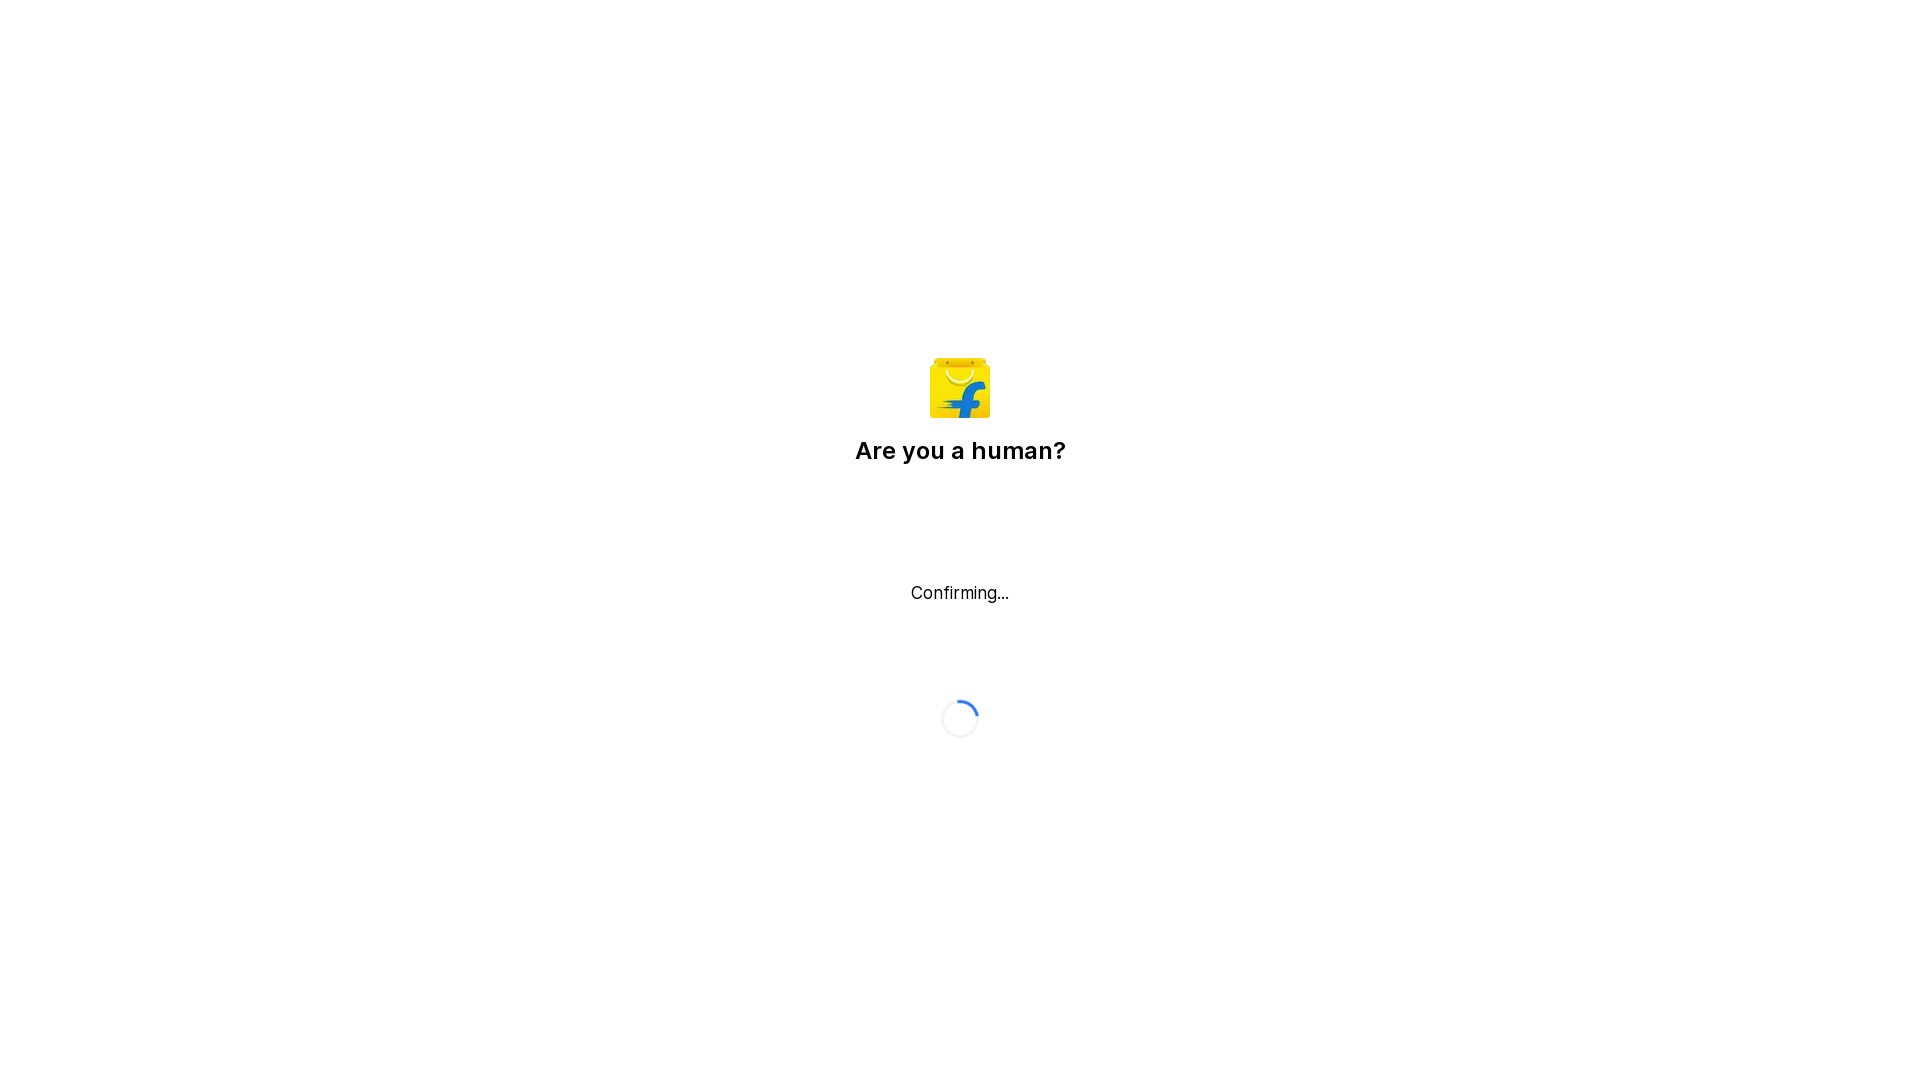

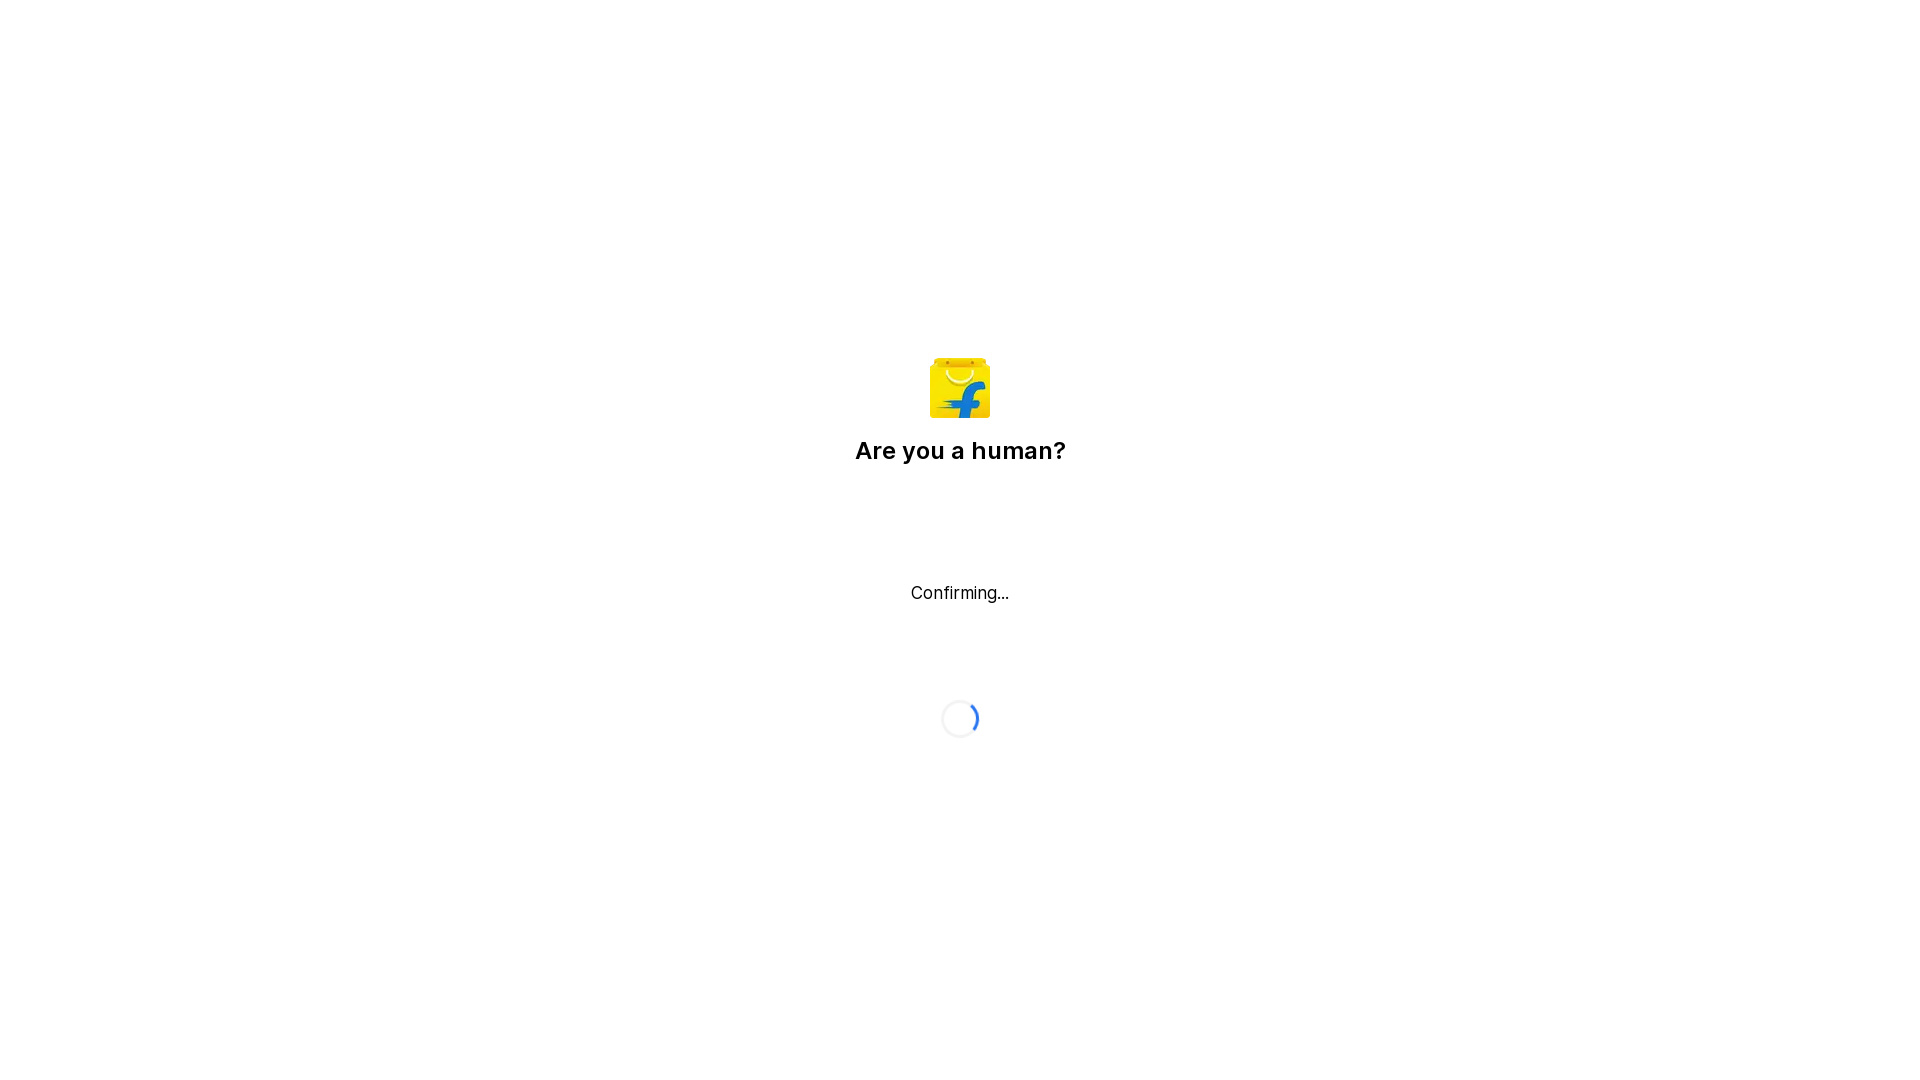